Tests page scrolling functionality by scrolling to the bottom of the page and then scrolling back to the top.

Starting URL: https://rahulshettyacademy.com/AutomationPractice/

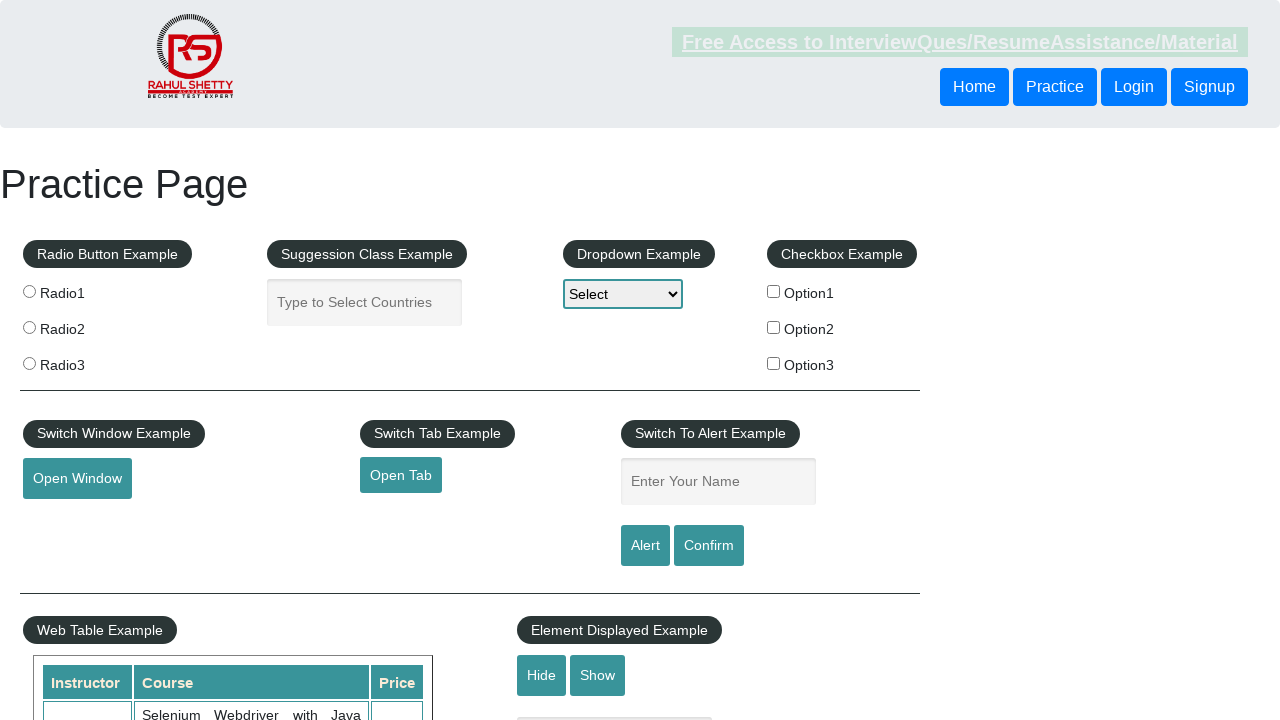

Navigated to AutomationPractice page
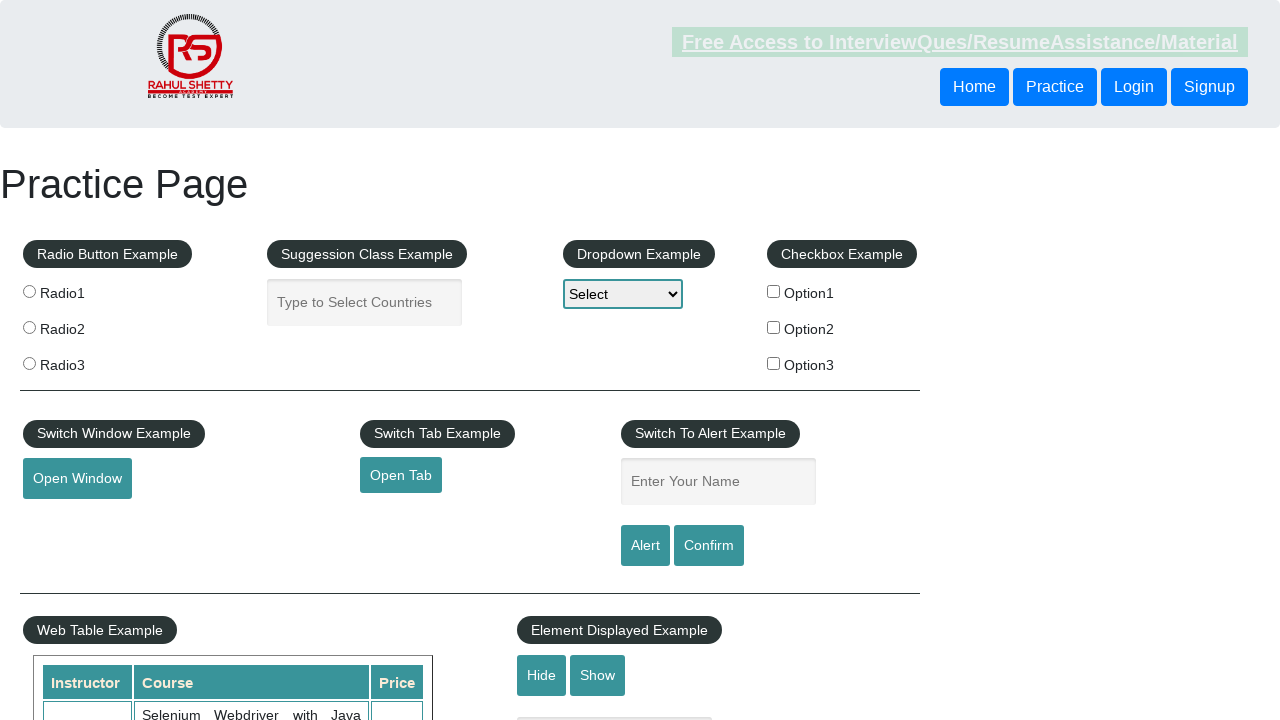

Scrolled to bottom of page
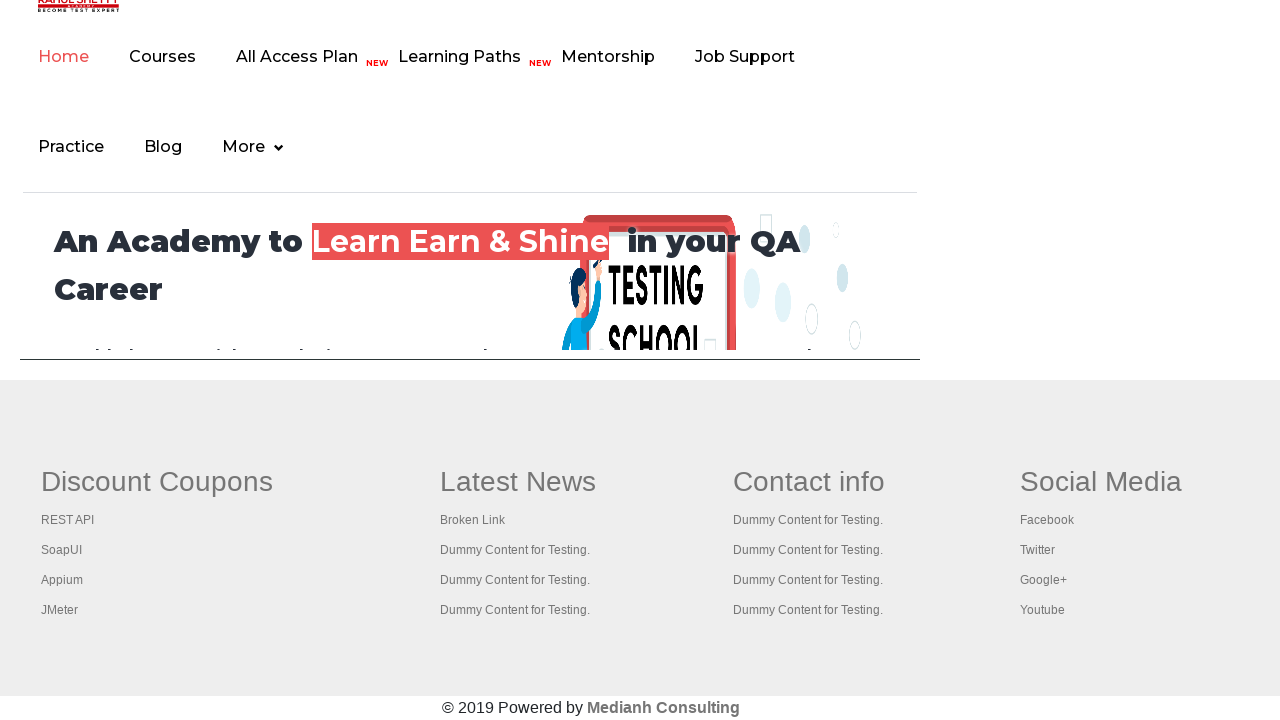

Waited 3 seconds to observe bottom scroll
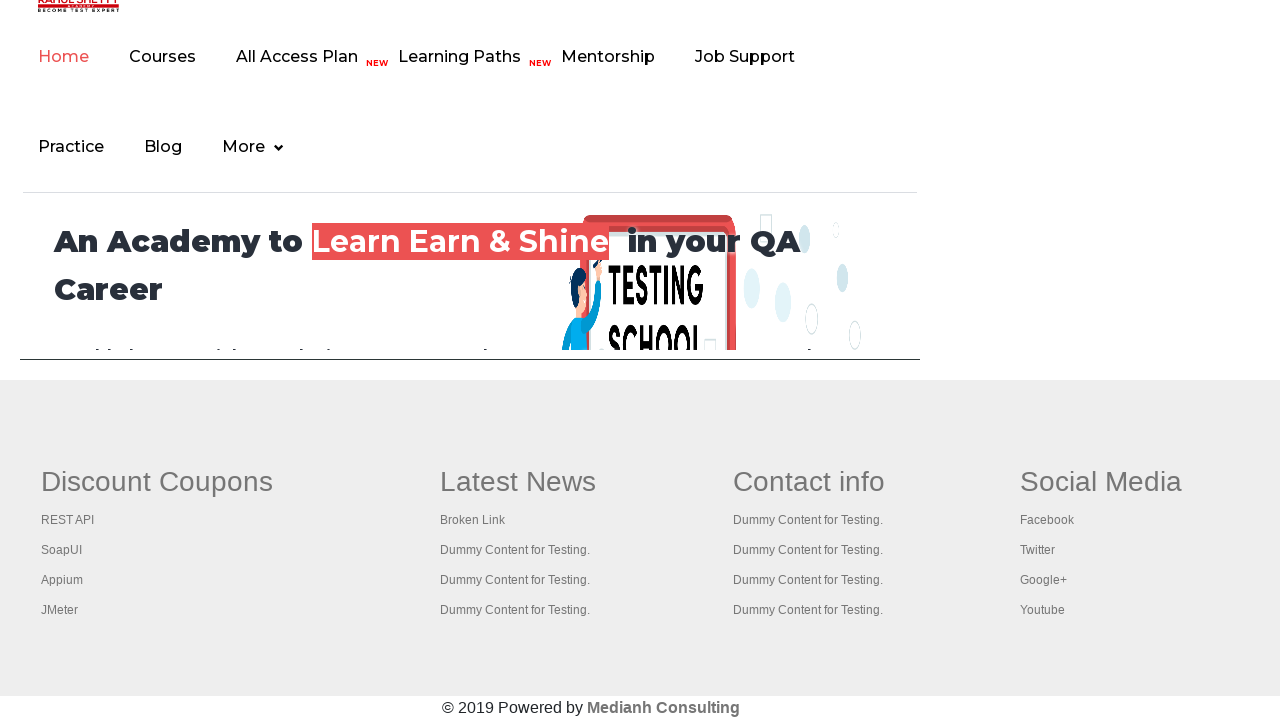

Scrolled back to top of page
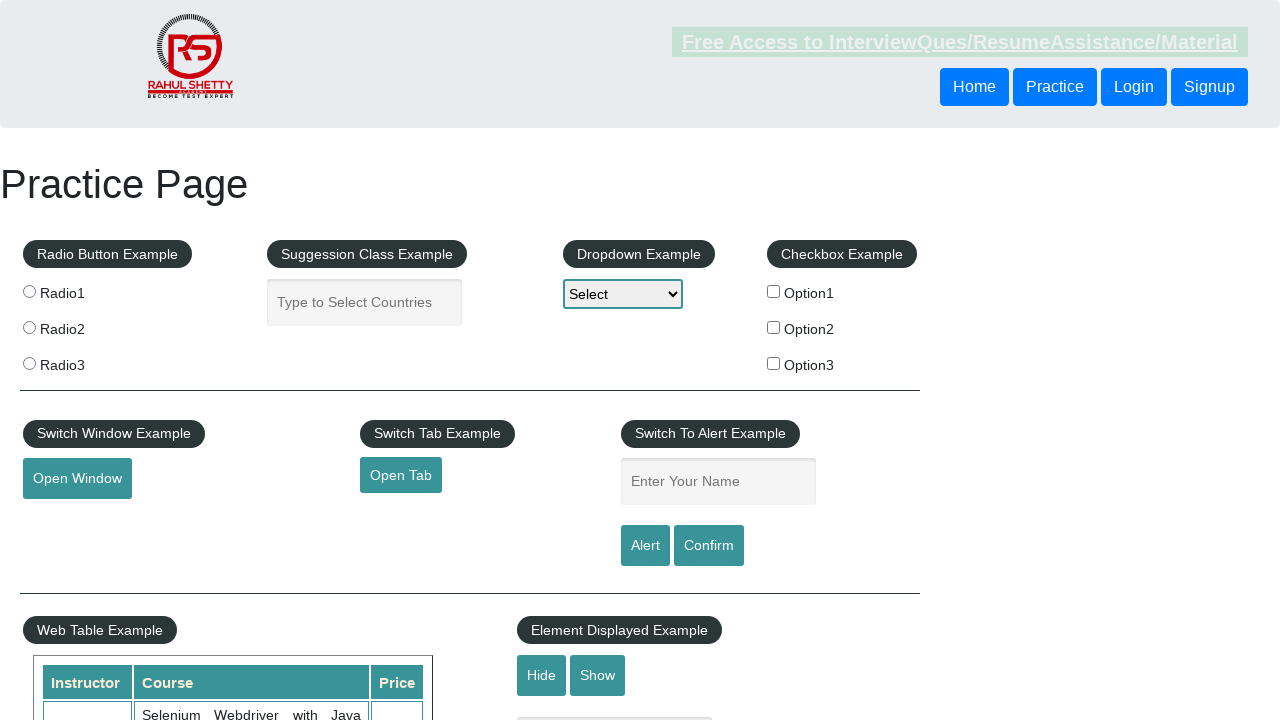

Waited 3 seconds to observe top scroll
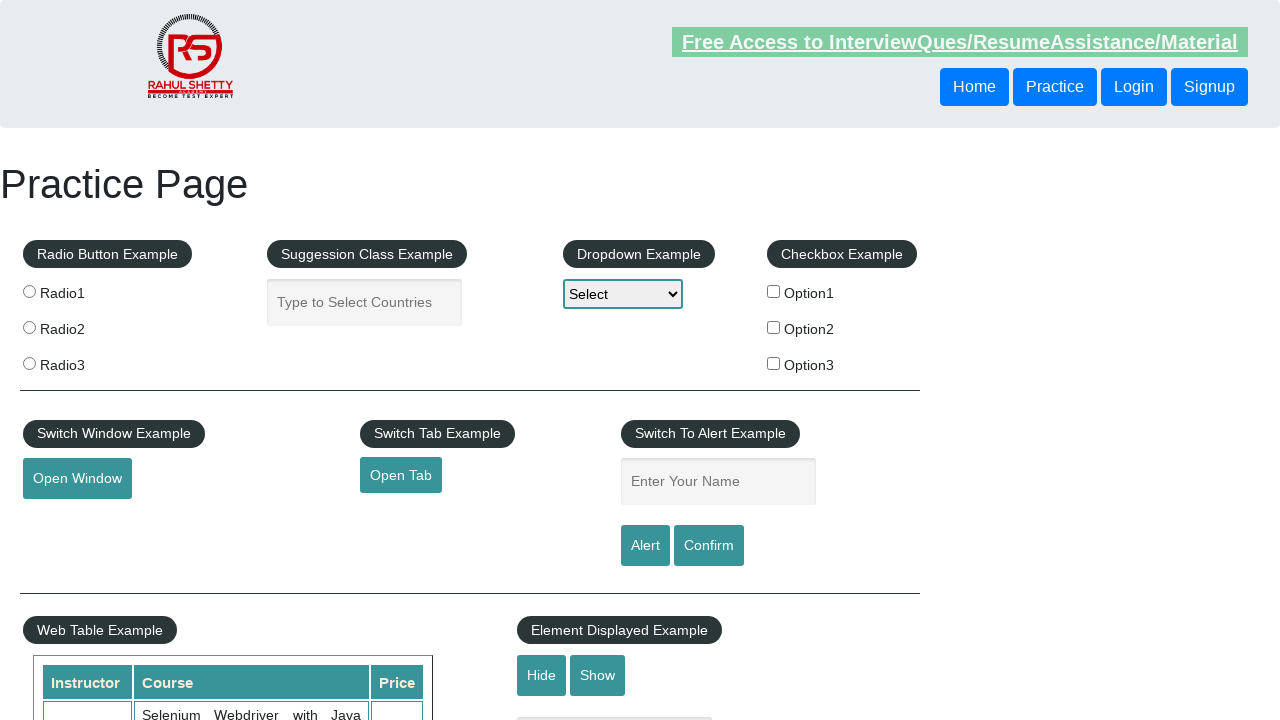

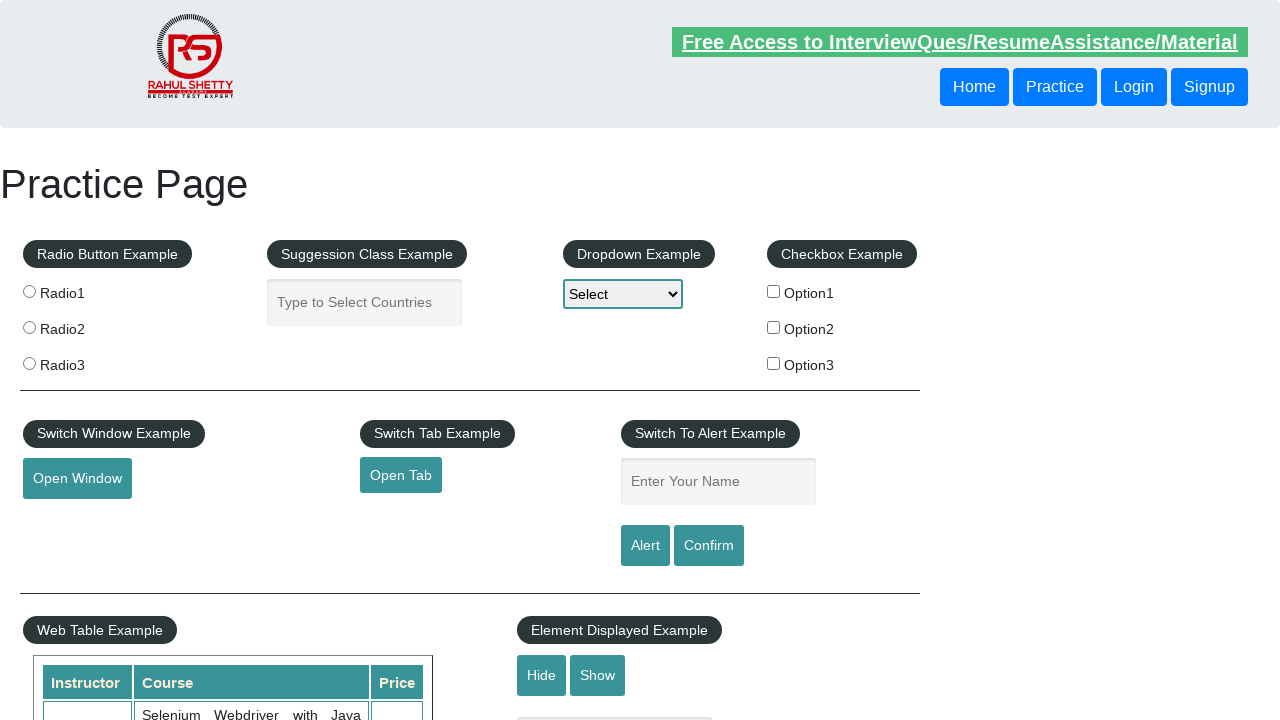